Tests iframe handling by switching into an iframe, clicking elements inside it, then switching back to the parent frame and interacting with elements outside the iframe.

Starting URL: https://www.automationtesting.co.uk/iframes.html

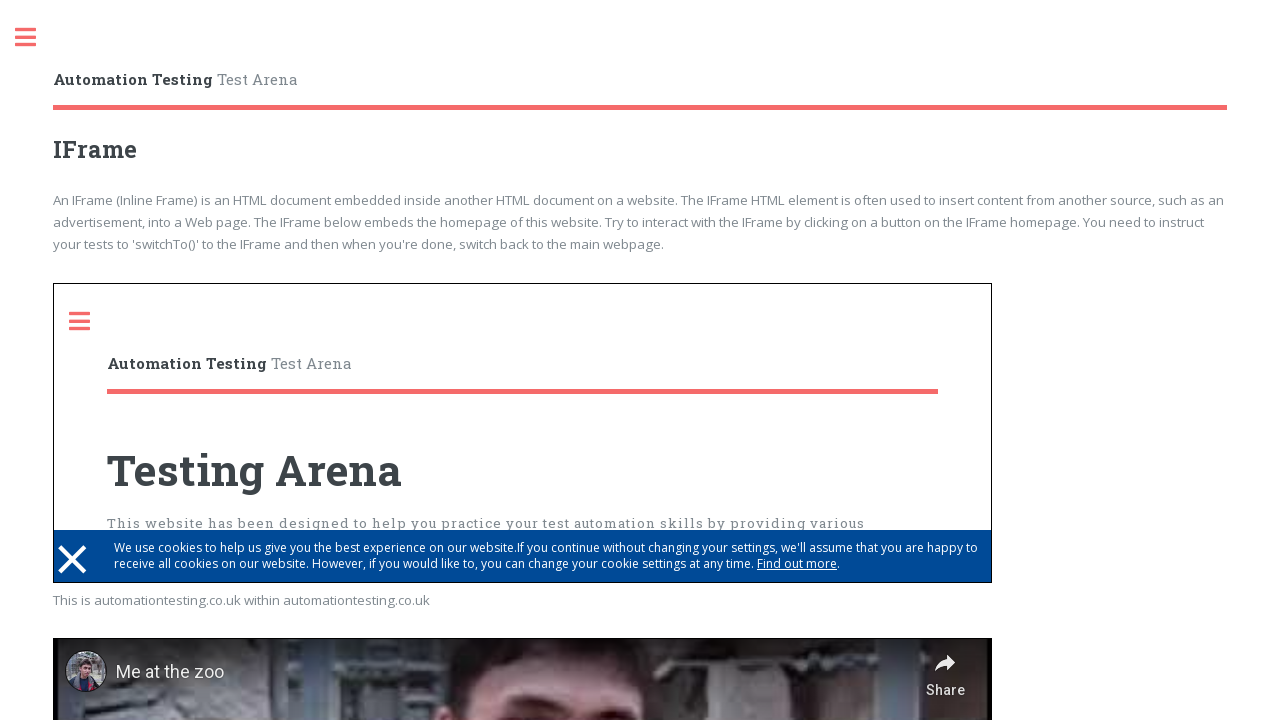

Selected first iframe on page
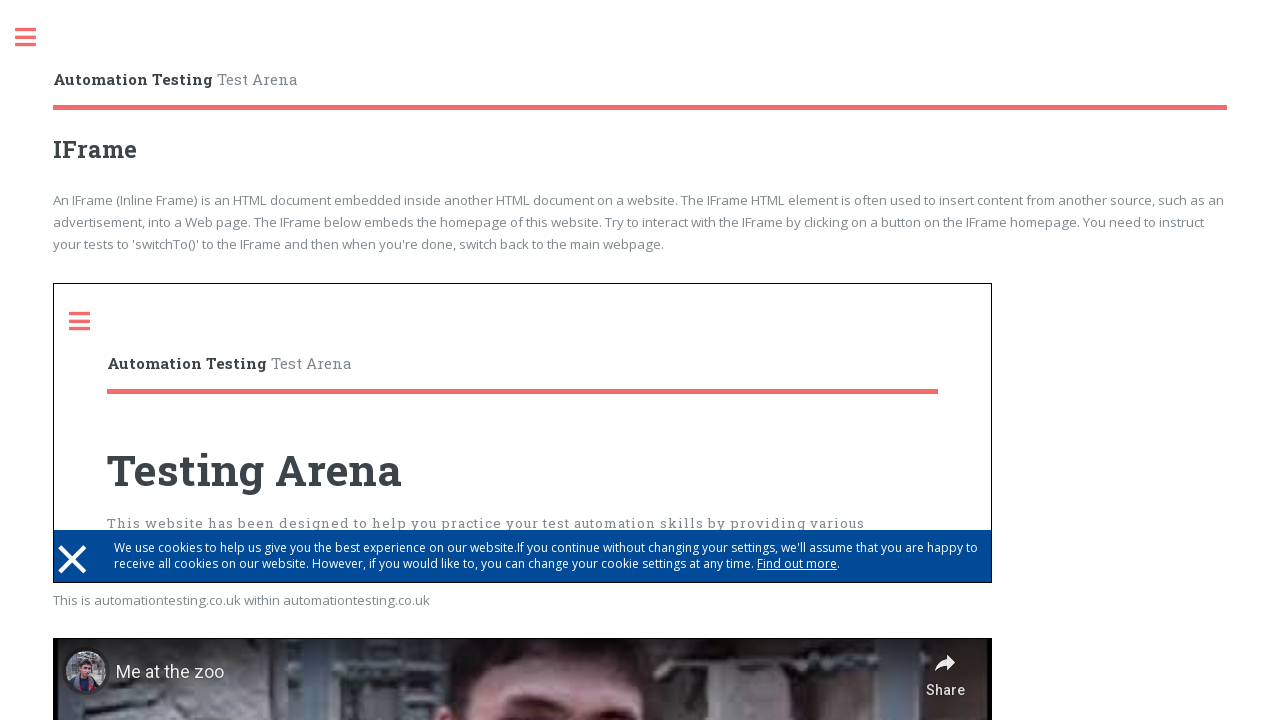

Clicked link inside iframe at (73, 558) on iframe >> nth=0 >> internal:control=enter-frame >> xpath=/html/body/div[2]/div/d
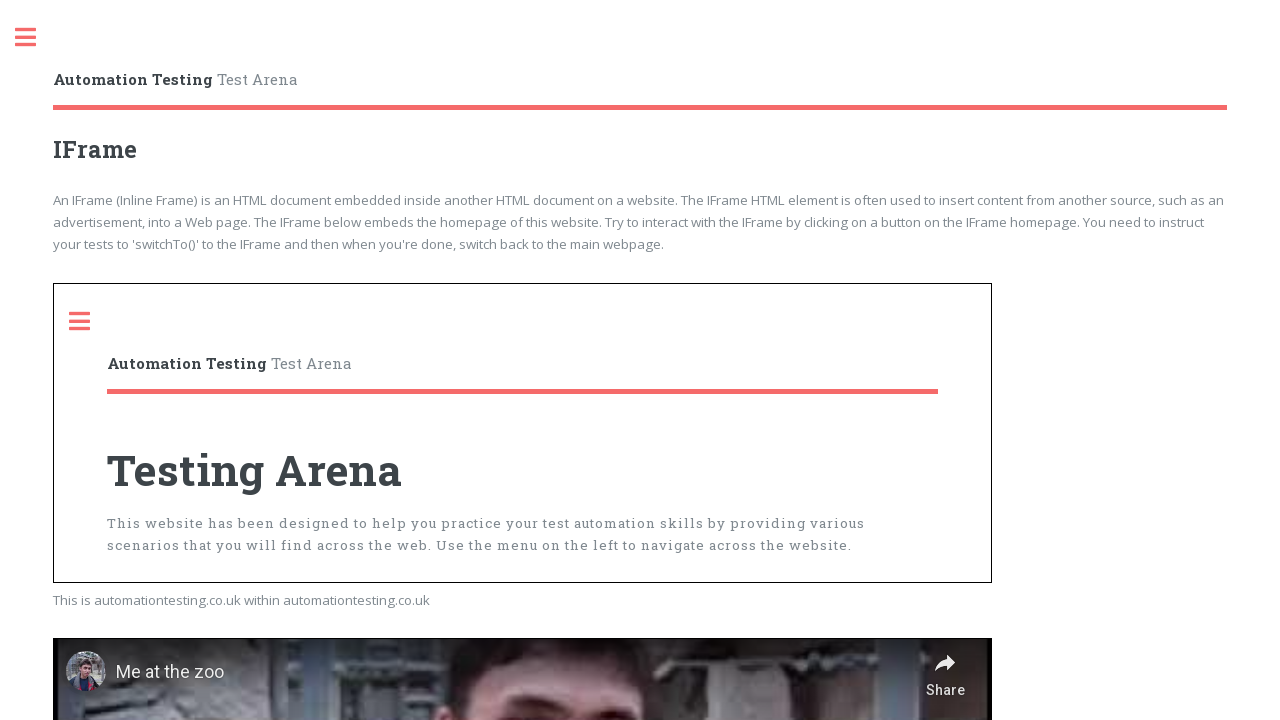

Clicked sidebar toggle inside iframe at (90, 321) on iframe >> nth=0 >> internal:control=enter-frame >> xpath=//div[@id='sidebar']/a[
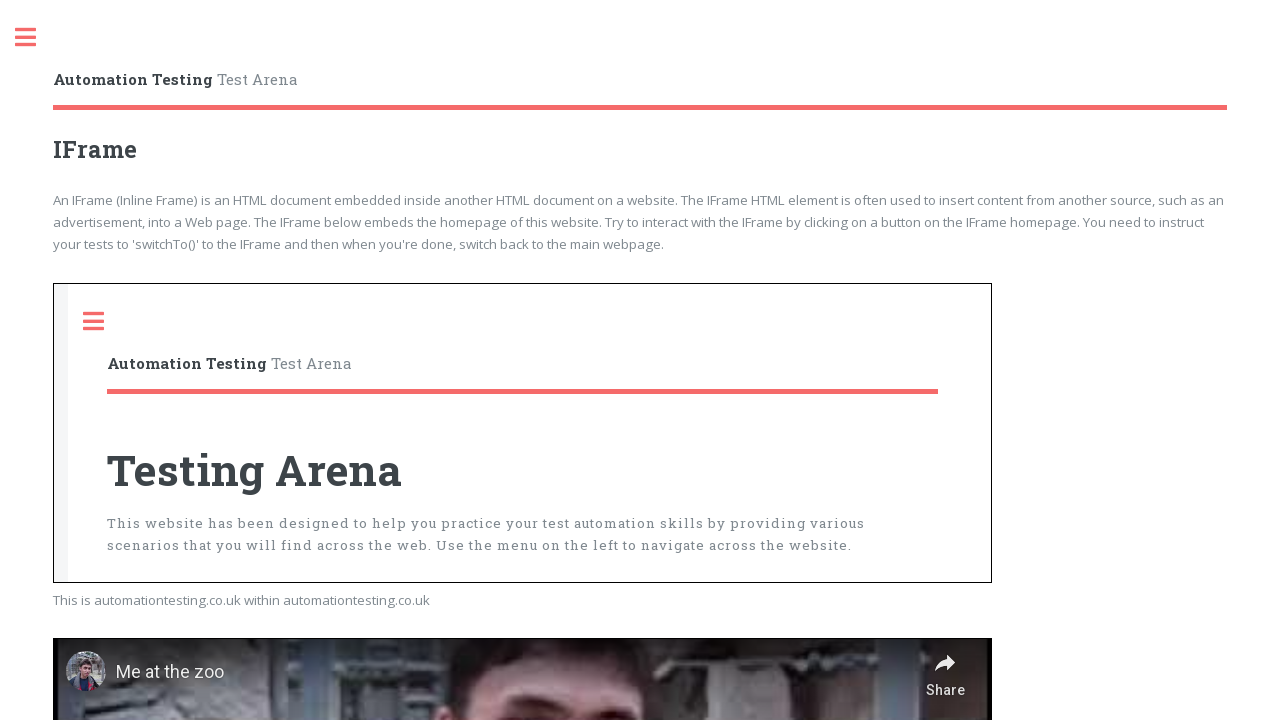

Clicked toggle button in parent frame outside iframe at (36, 38) on .toggle
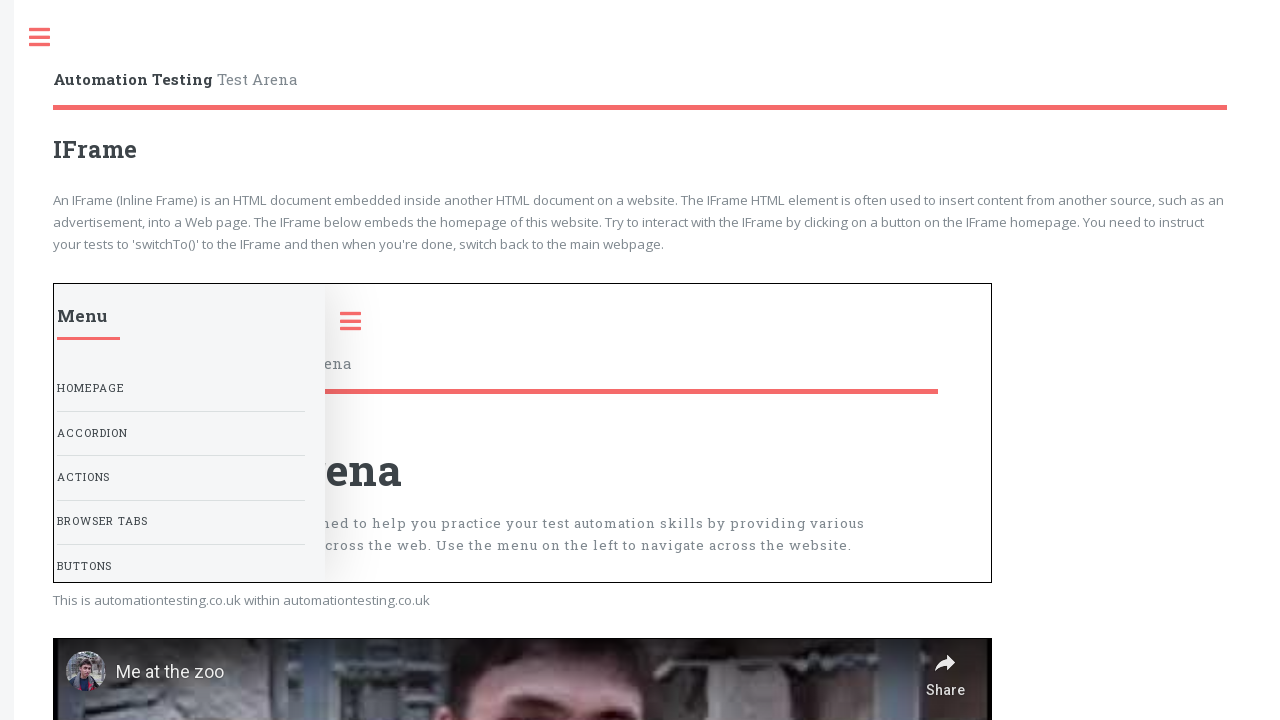

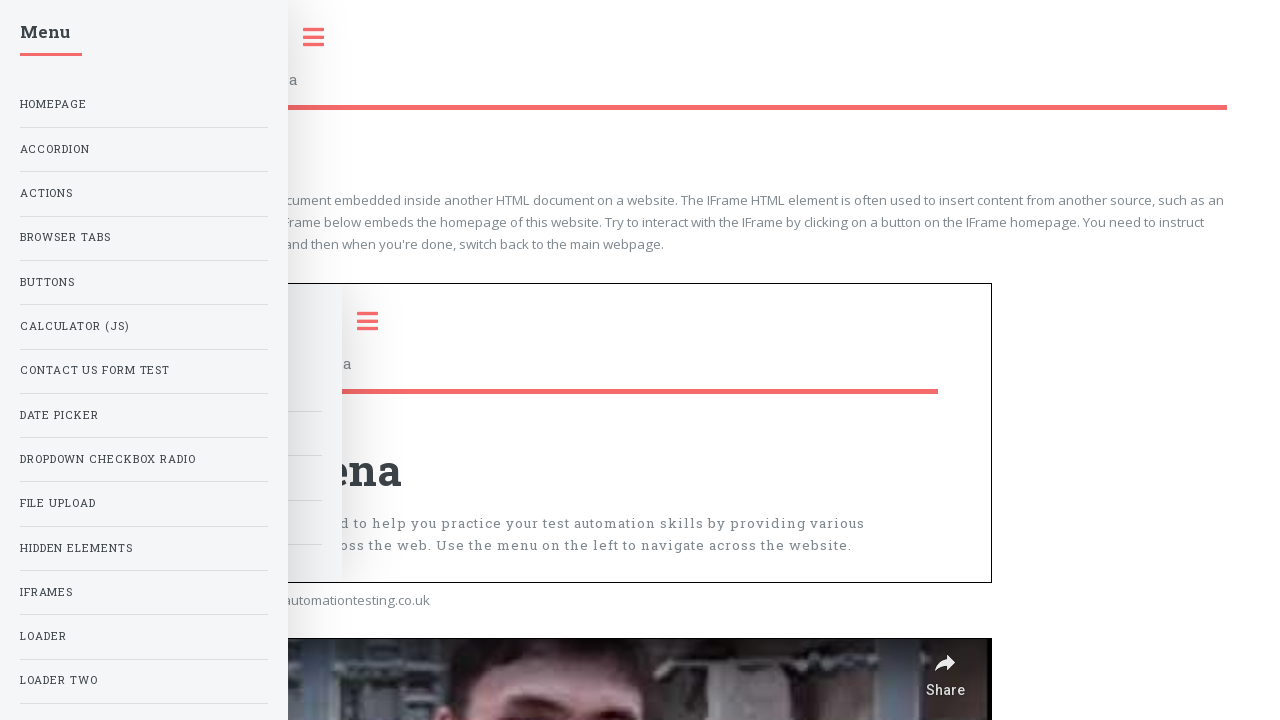